Tests that the Clear completed button displays correct text when items are completed

Starting URL: https://demo.playwright.dev/todomvc

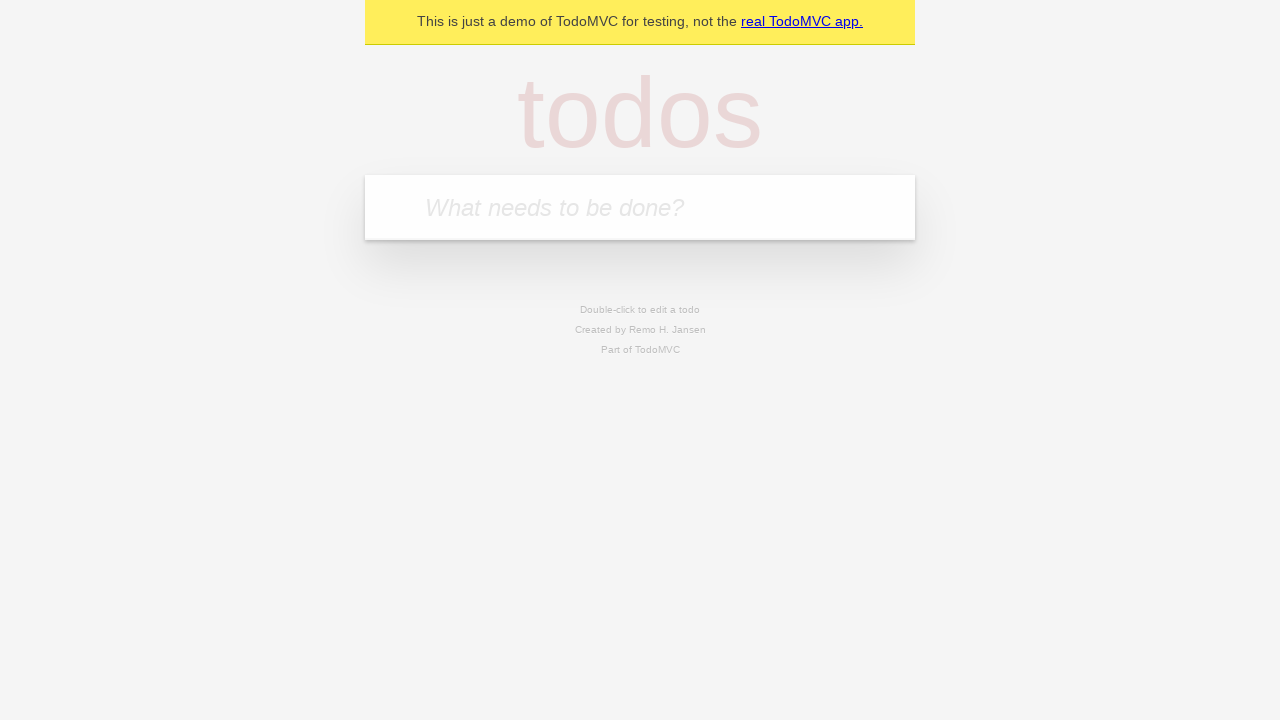

Filled todo input with 'buy some cheese' on internal:attr=[placeholder="What needs to be done?"i]
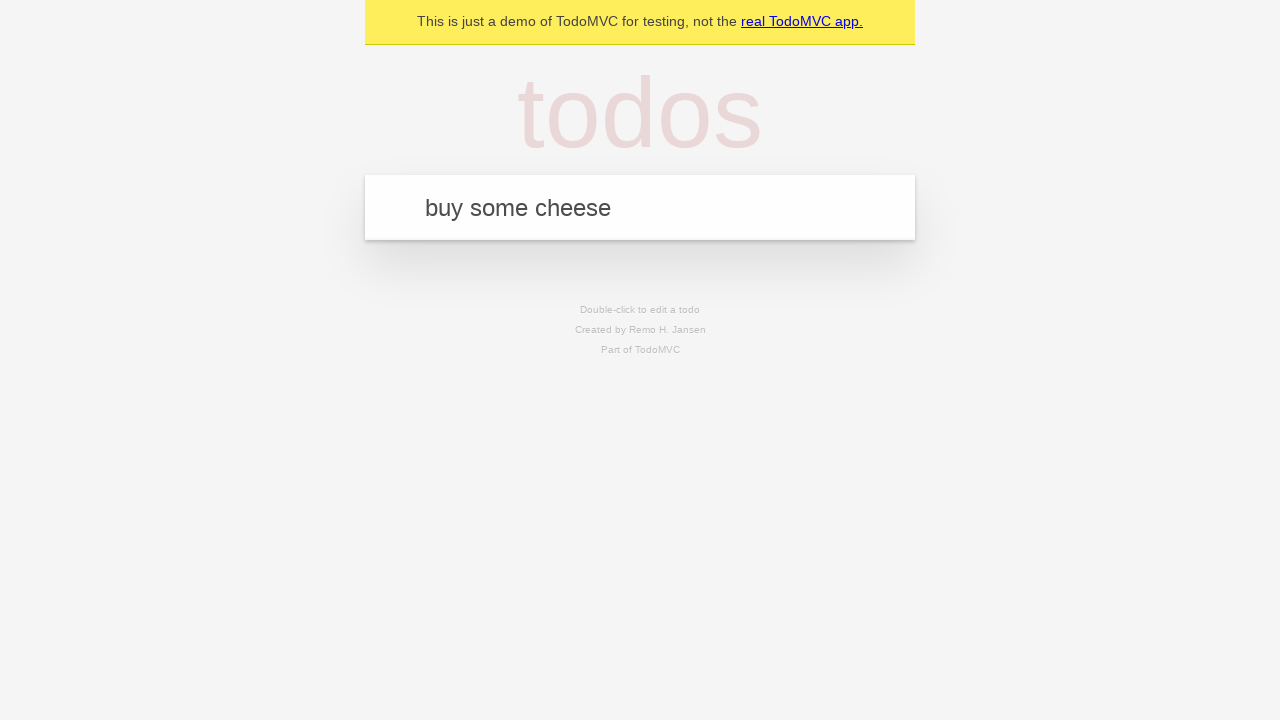

Pressed Enter to add first todo item on internal:attr=[placeholder="What needs to be done?"i]
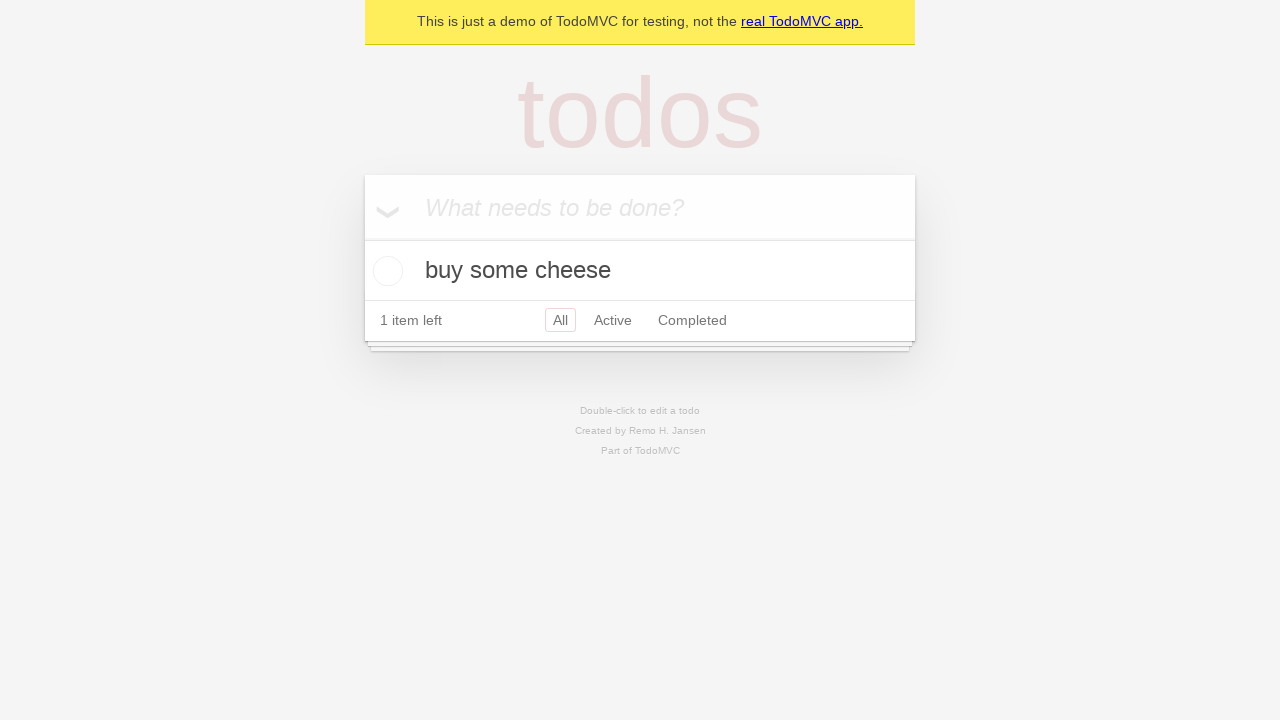

Filled todo input with 'feed the cat' on internal:attr=[placeholder="What needs to be done?"i]
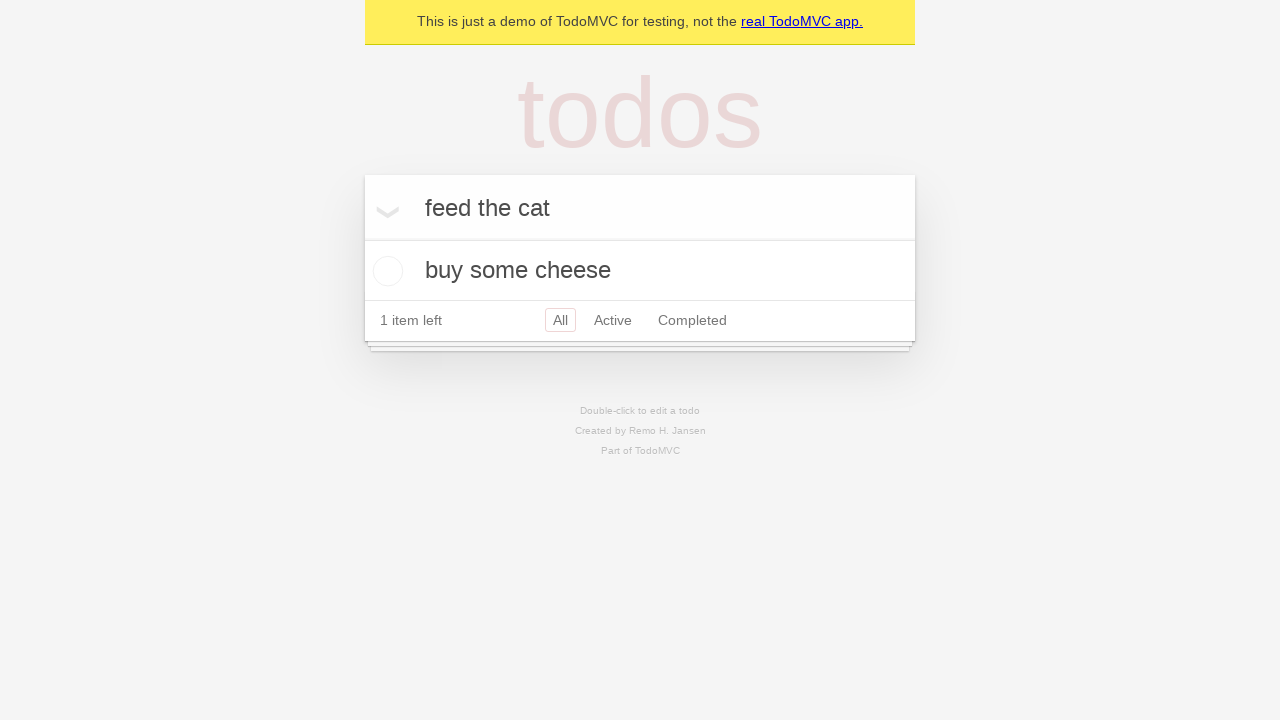

Pressed Enter to add second todo item on internal:attr=[placeholder="What needs to be done?"i]
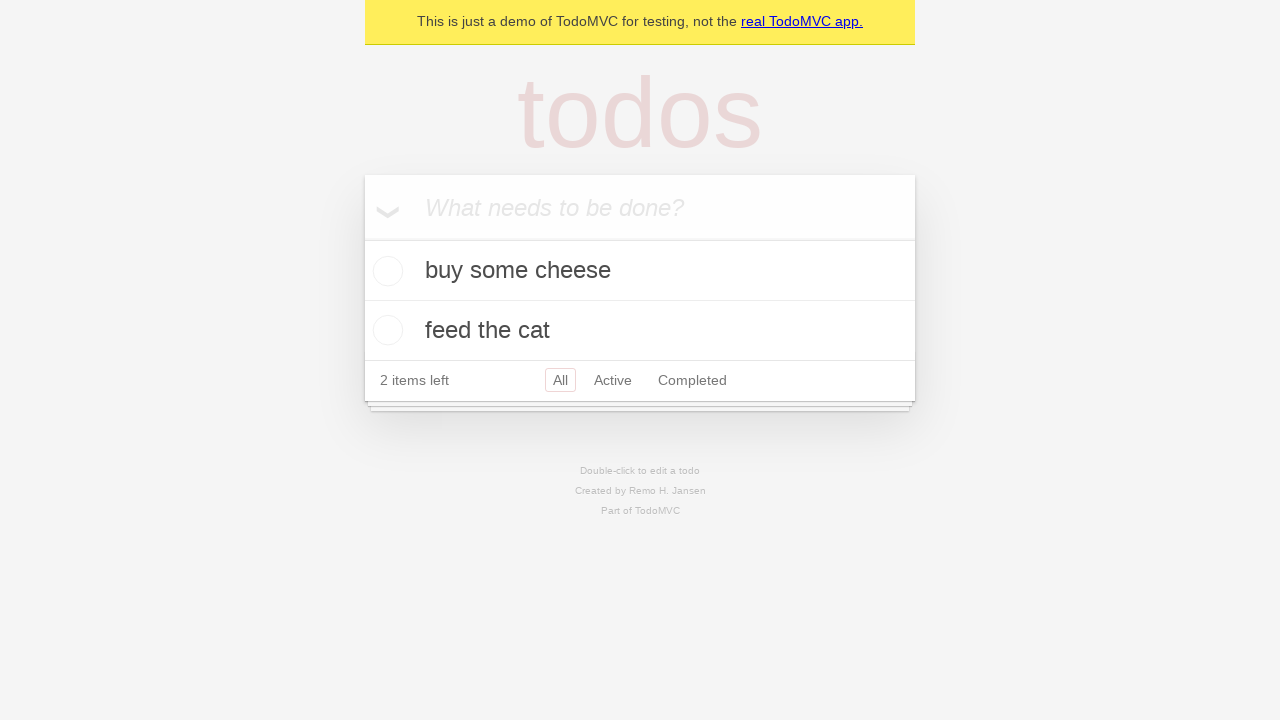

Filled todo input with 'book a doctors appointment' on internal:attr=[placeholder="What needs to be done?"i]
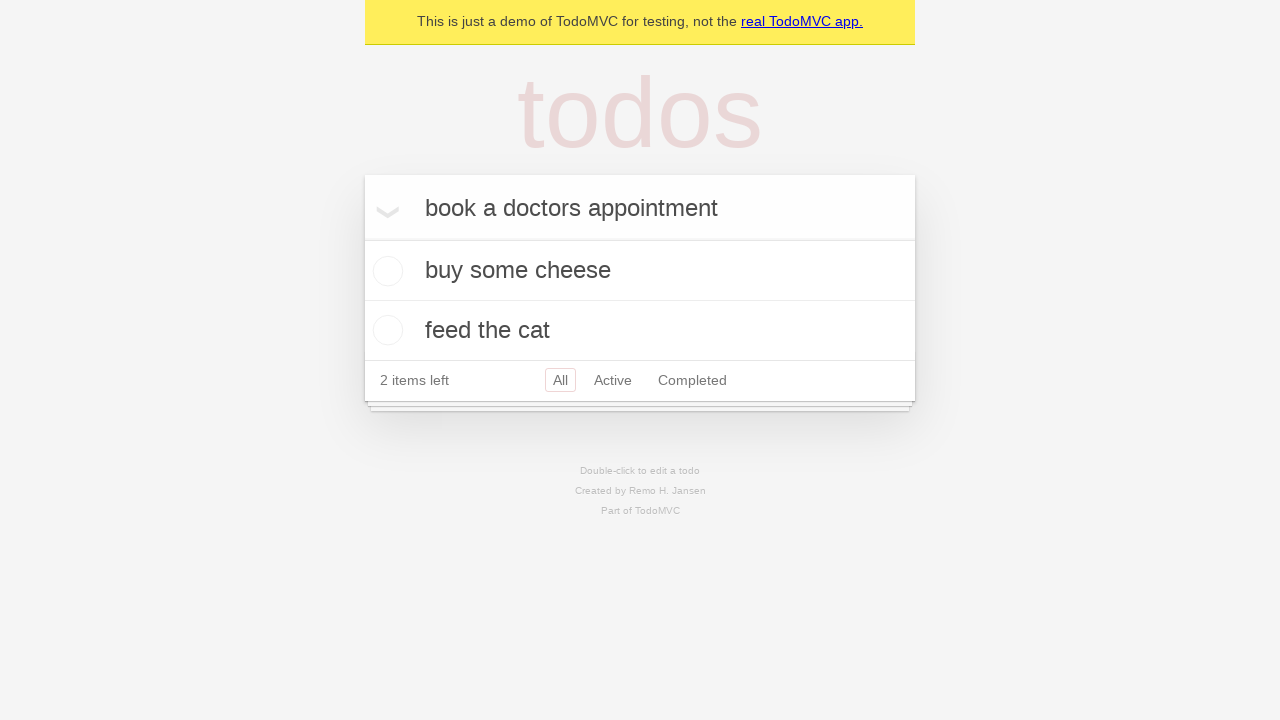

Pressed Enter to add third todo item on internal:attr=[placeholder="What needs to be done?"i]
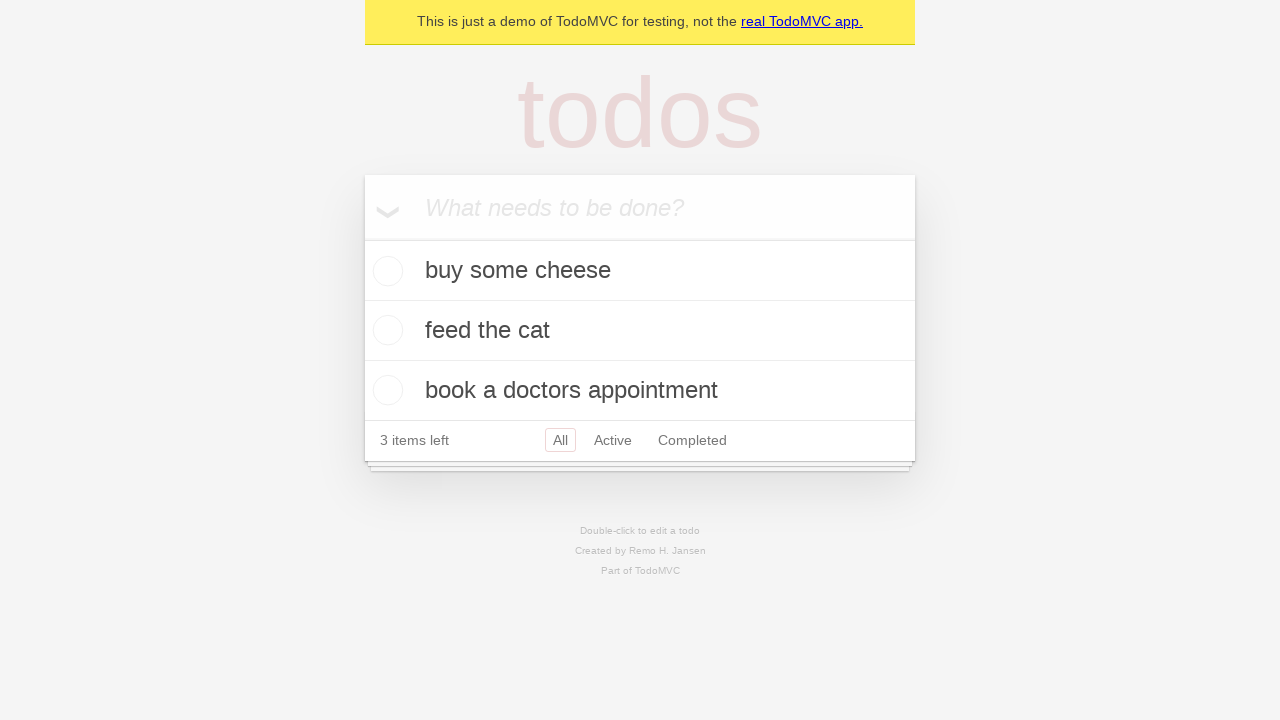

Checked the first todo item as completed at (385, 271) on .todo-list li .toggle >> nth=0
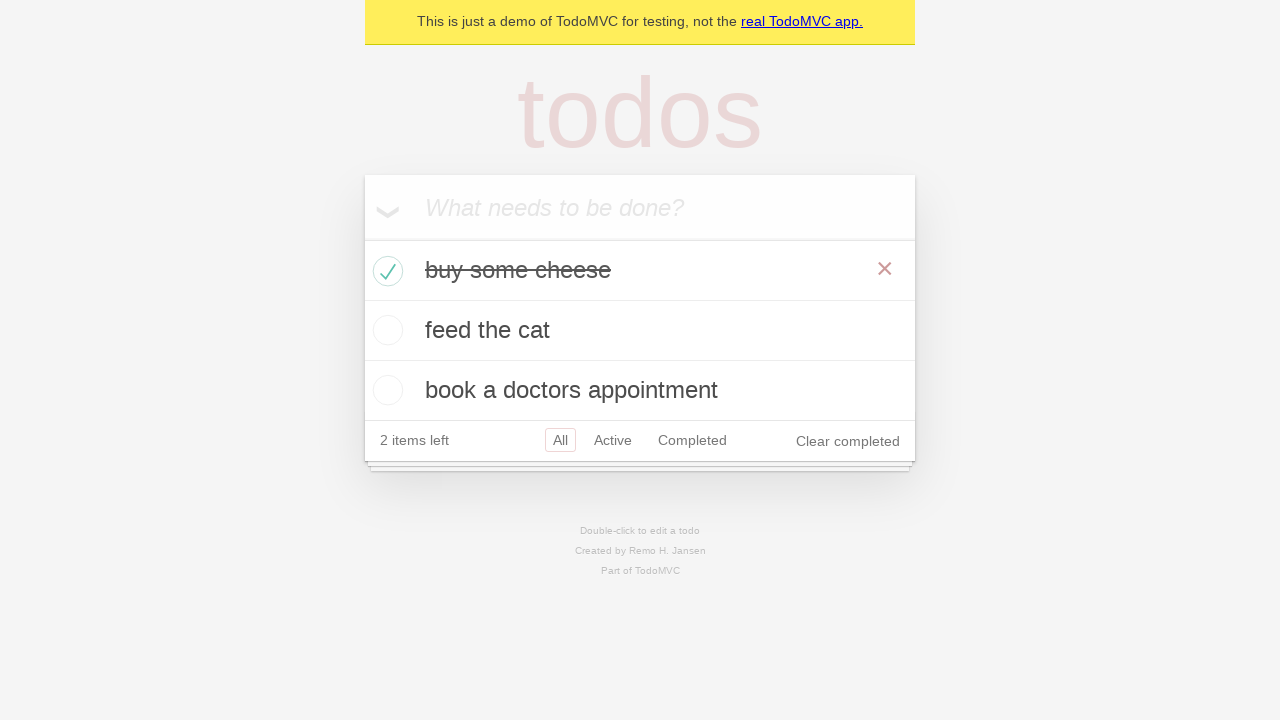

Clear completed button appeared on page
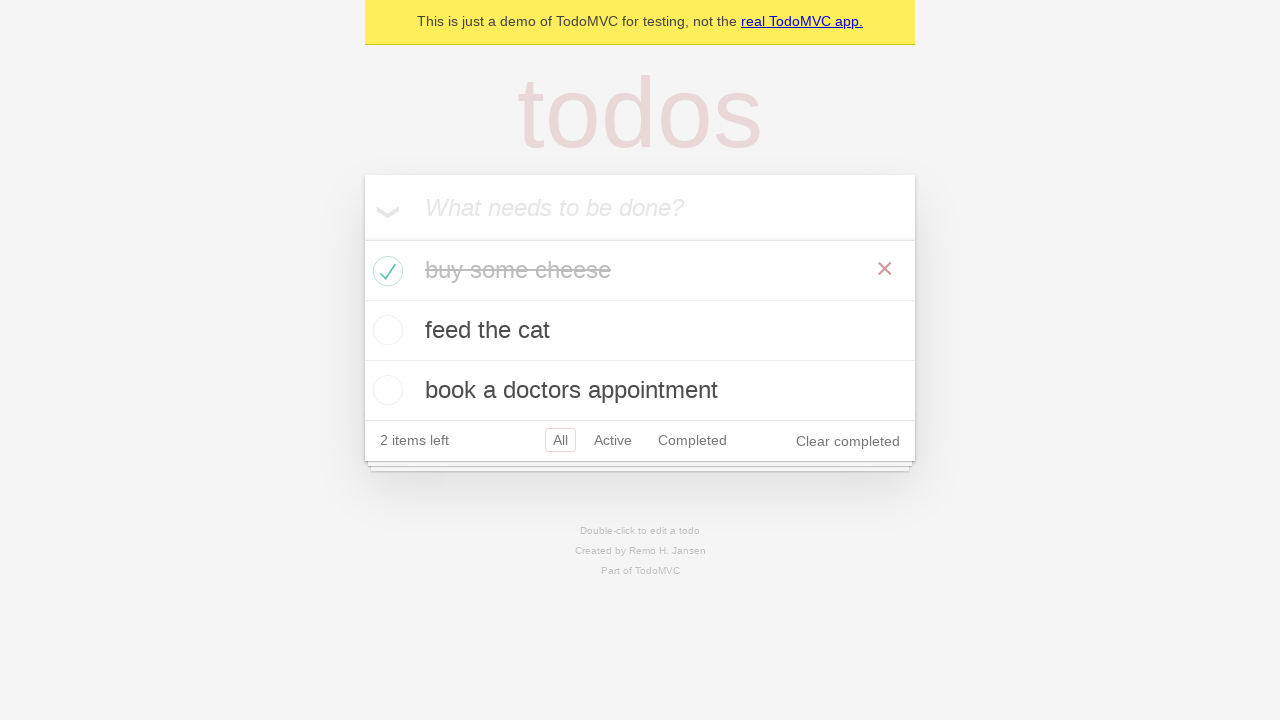

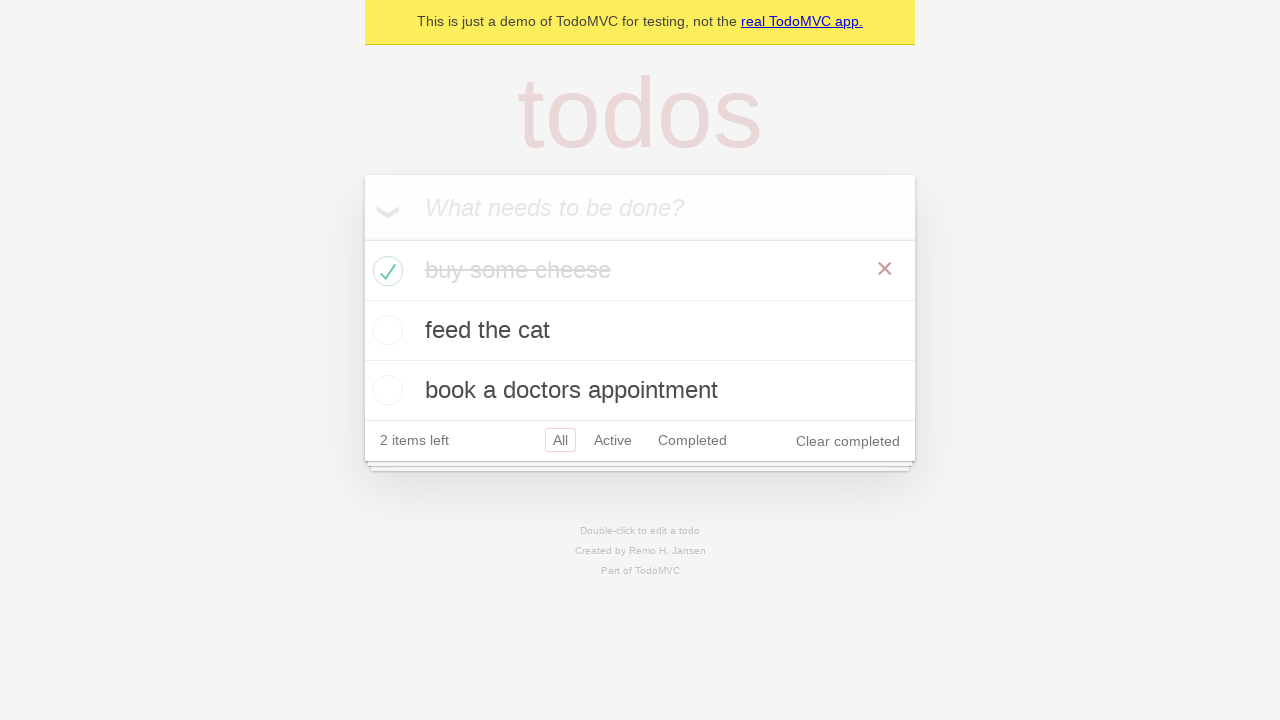